Tests that the text input field is cleared after adding a todo item.

Starting URL: https://demo.playwright.dev/todomvc

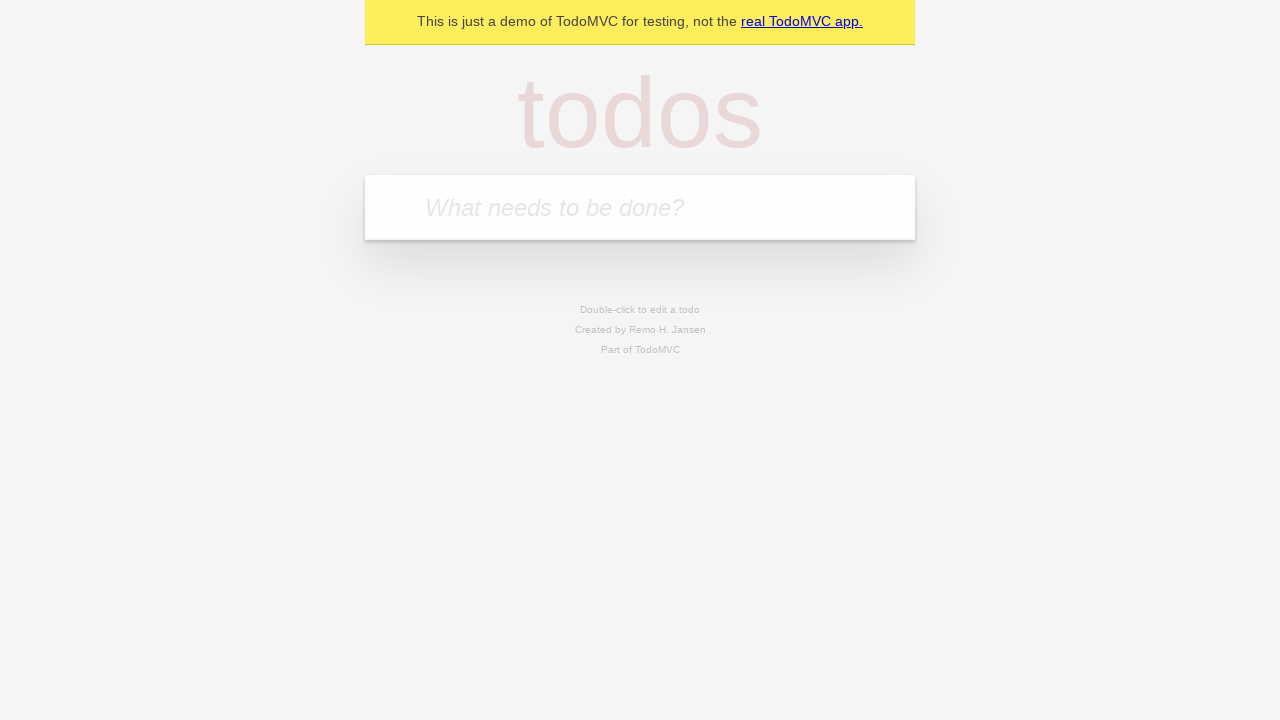

Located the text input field with placeholder 'What needs to be done?'
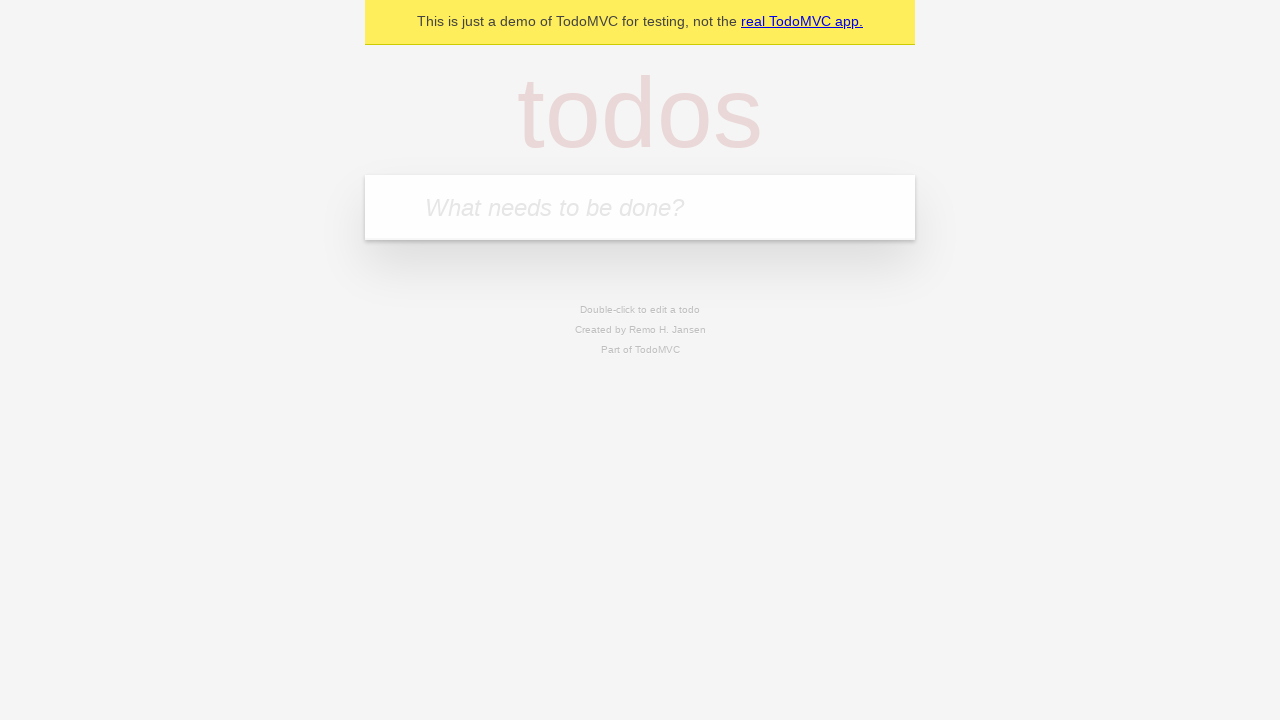

Filled text input field with 'buy some cheese' on internal:attr=[placeholder="What needs to be done?"i]
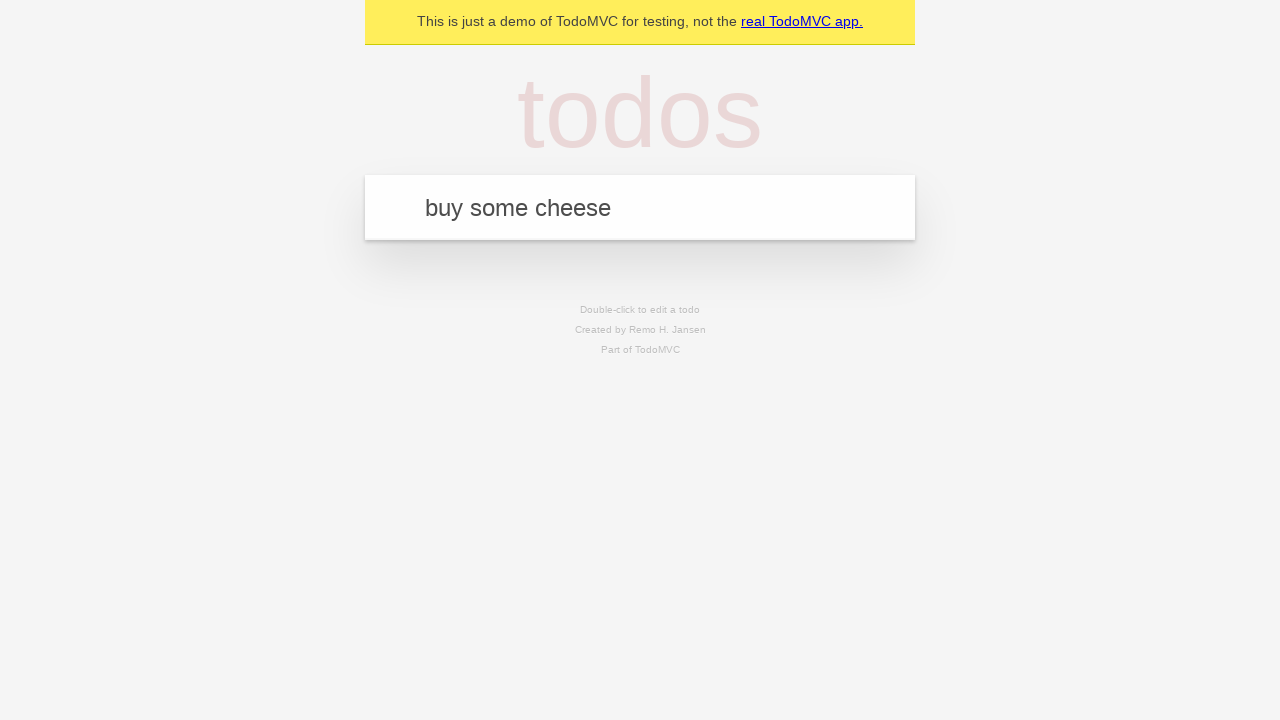

Pressed Enter to add the todo item on internal:attr=[placeholder="What needs to be done?"i]
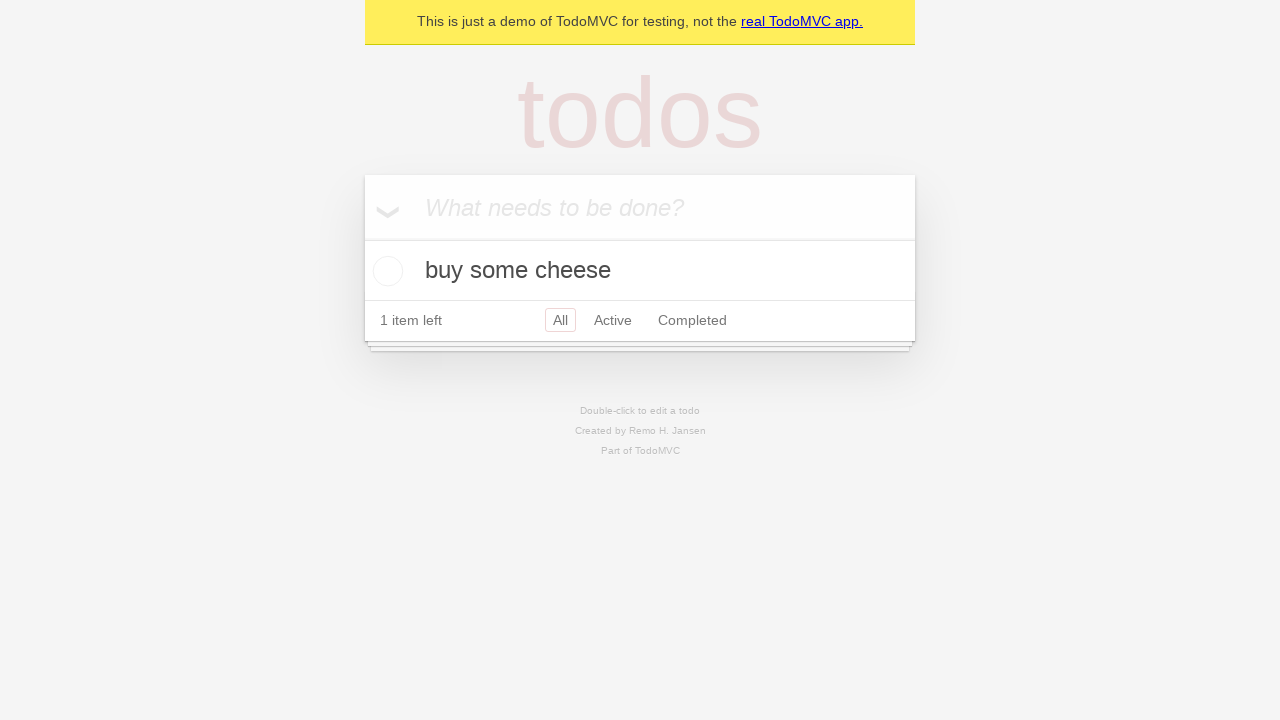

Waited for todo item to be added to the DOM
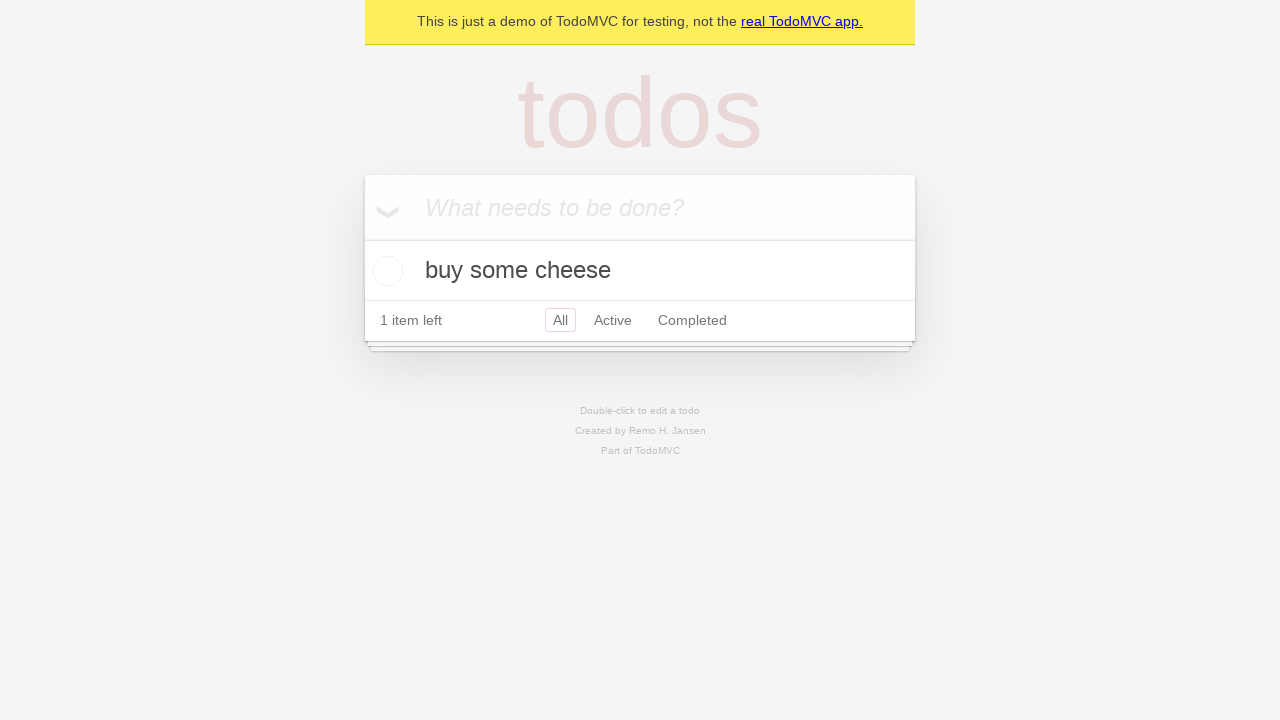

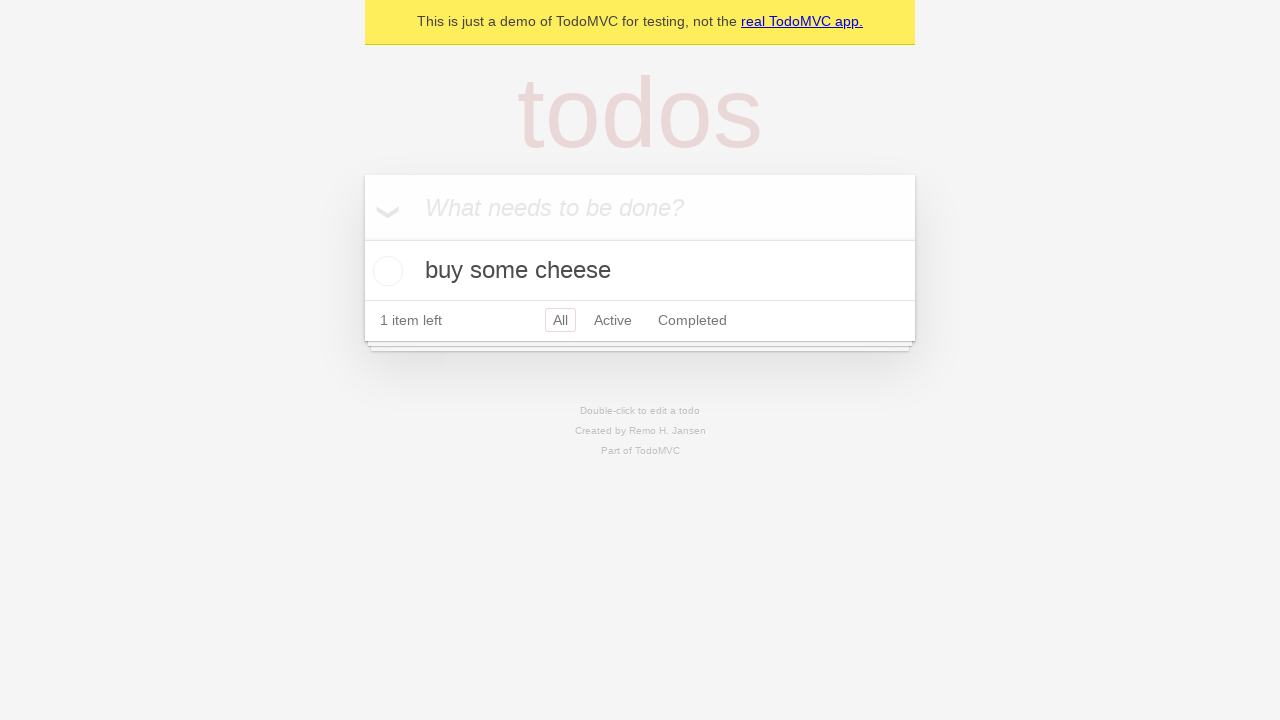